Tests mouse actions including hover, click, and double-click on various elements on a test automation practice page

Starting URL: https://testautomationpractice.blogspot.com/

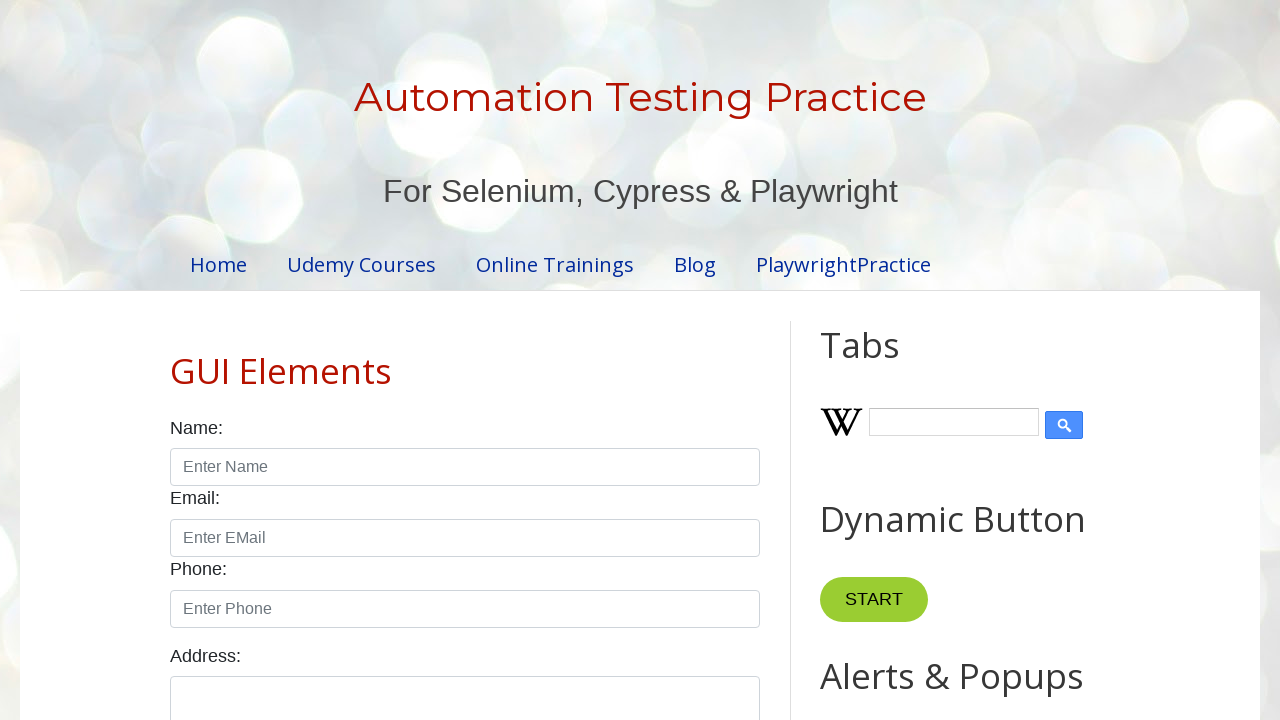

Hovered over the 'Point Me' button at (868, 360) on xpath=//button[normalize-space()='Point Me']
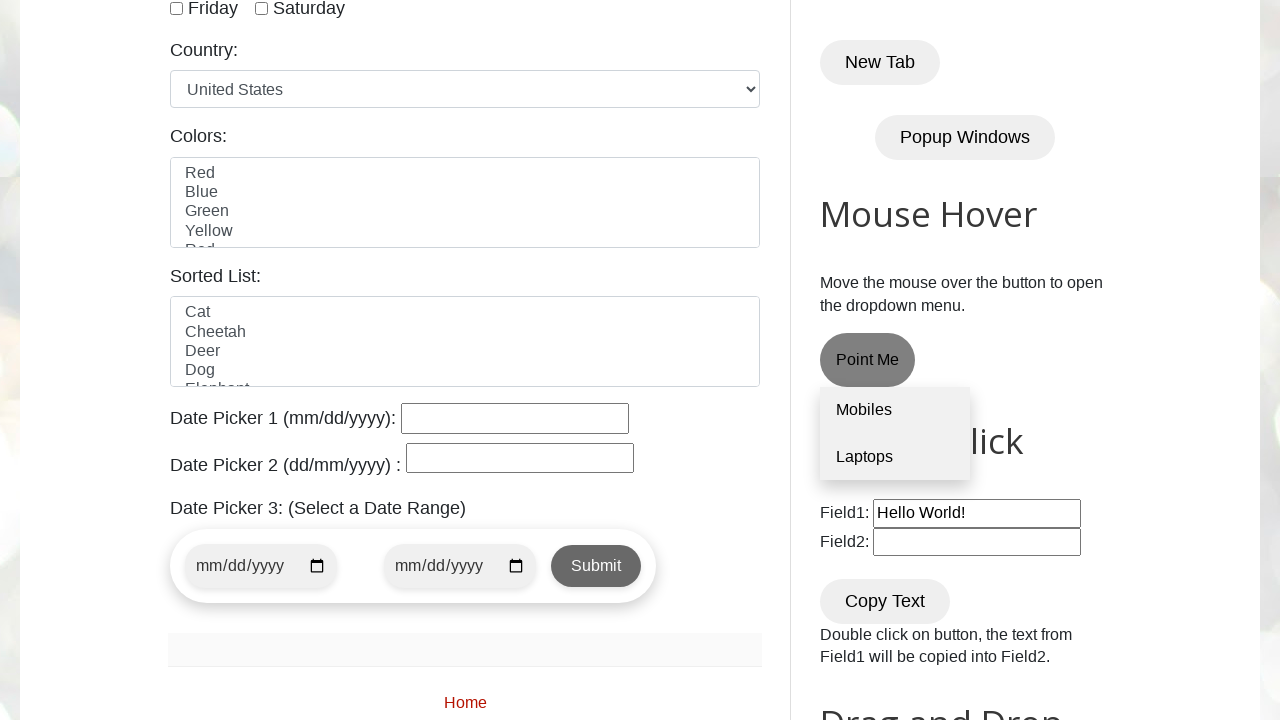

Clicked on the 'Laptops' link at (895, 457) on xpath=//a[normalize-space()='Laptops']
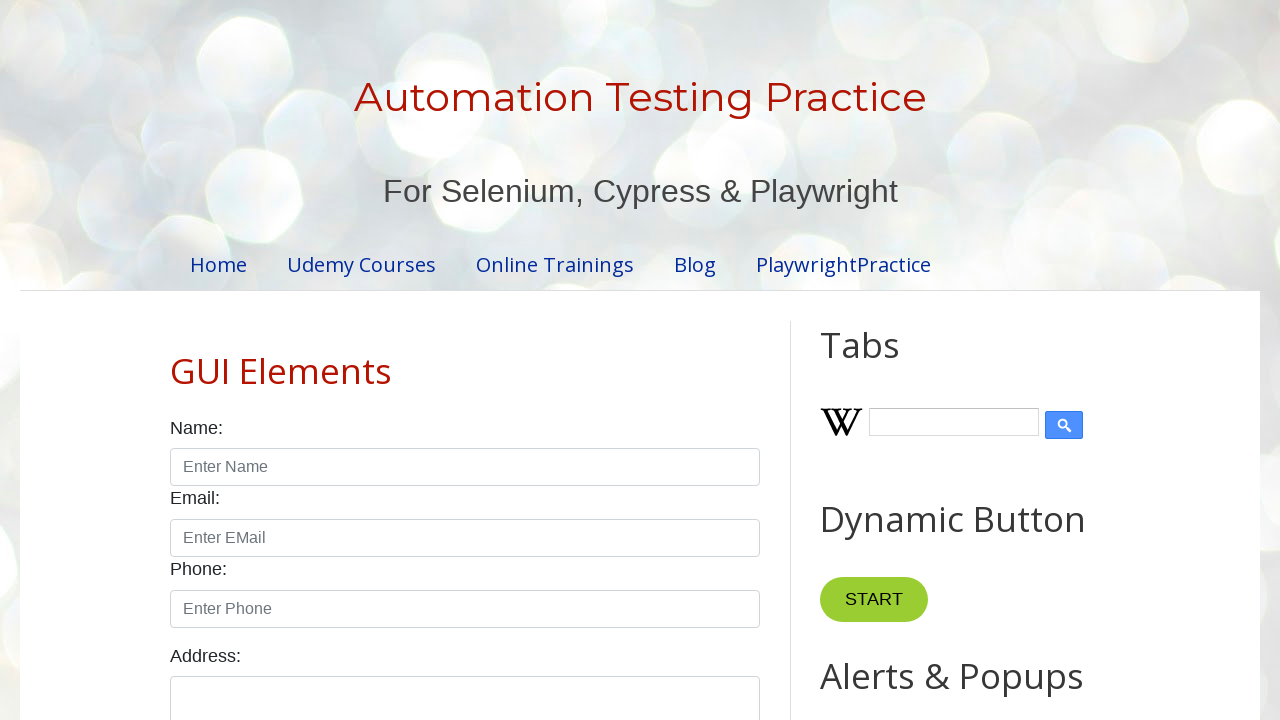

Double-clicked on the 'Copy Text' button at (885, 360) on xpath=//button[normalize-space()='Copy Text']
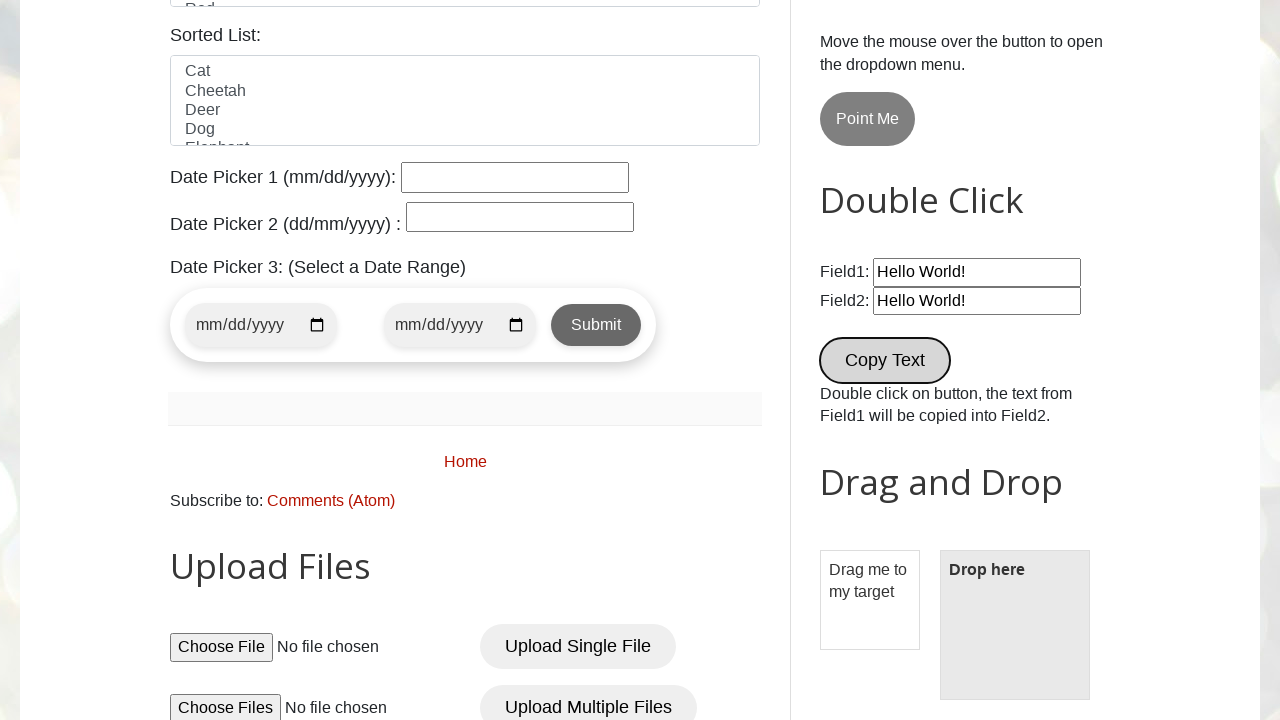

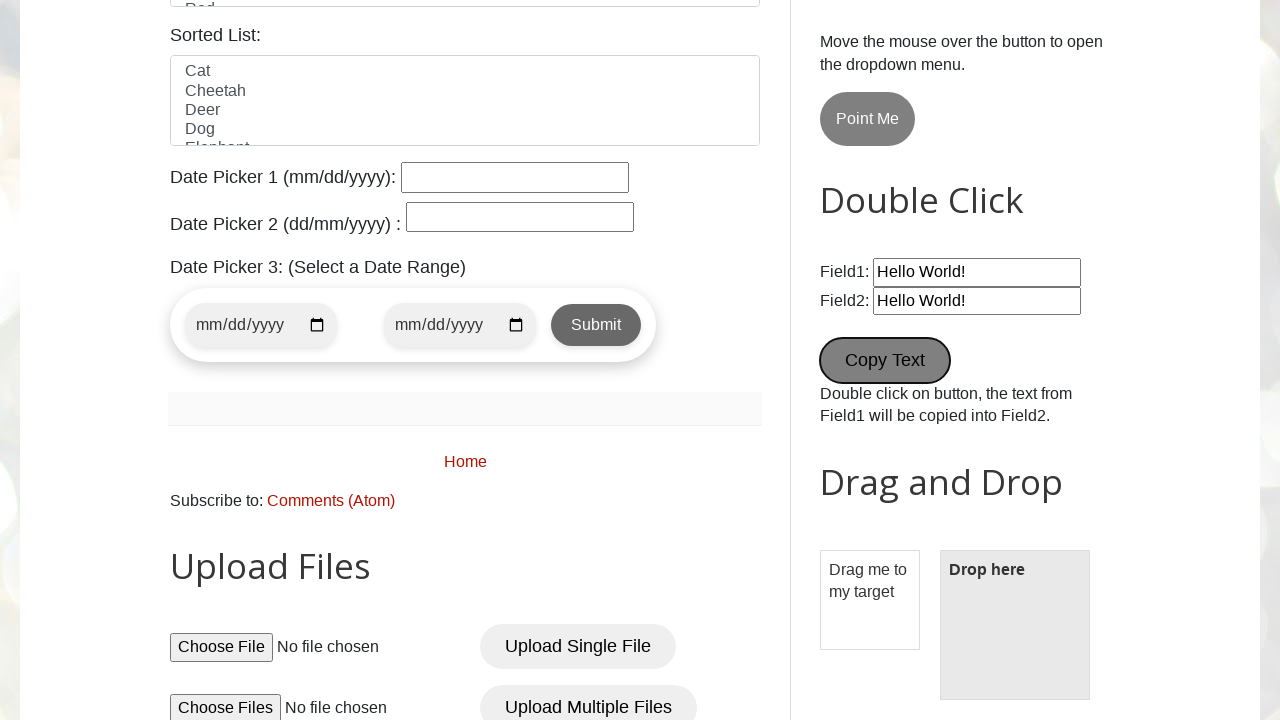